Tests unmarking items as complete by checking and then unchecking the checkbox

Starting URL: https://demo.playwright.dev/todomvc

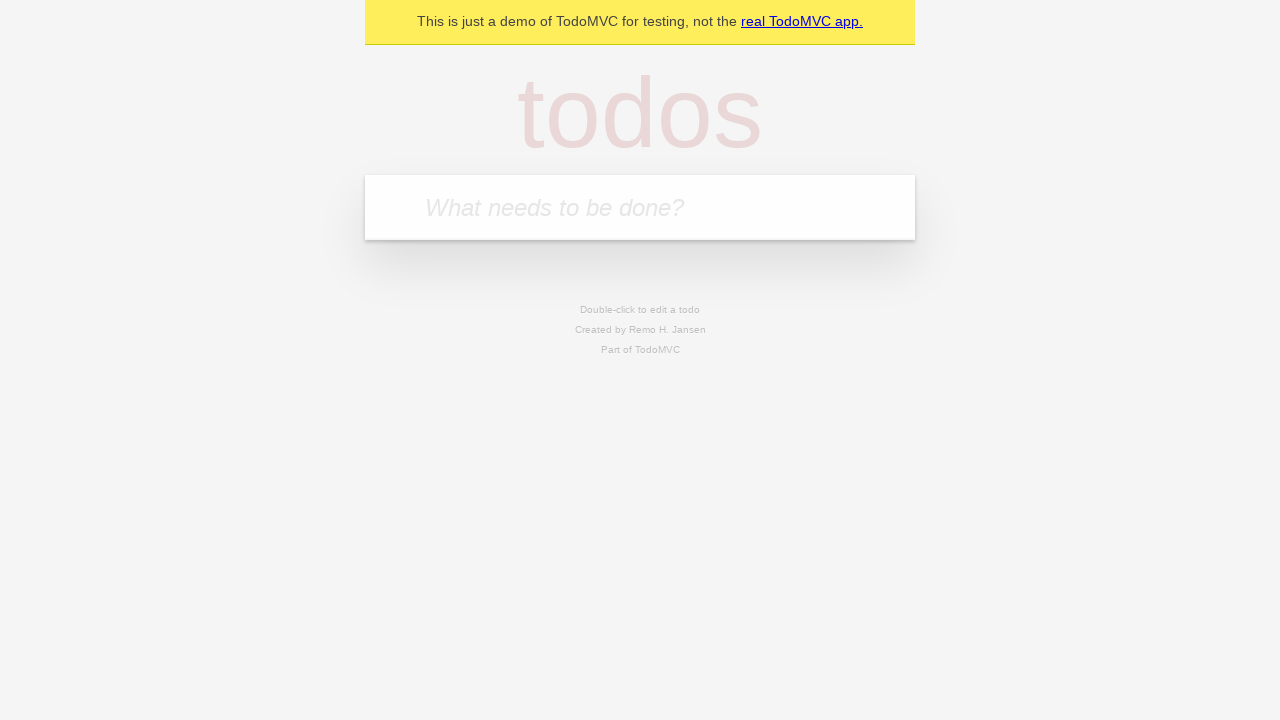

Filled todo input with 'buy some cheese' on internal:attr=[placeholder="What needs to be done?"i]
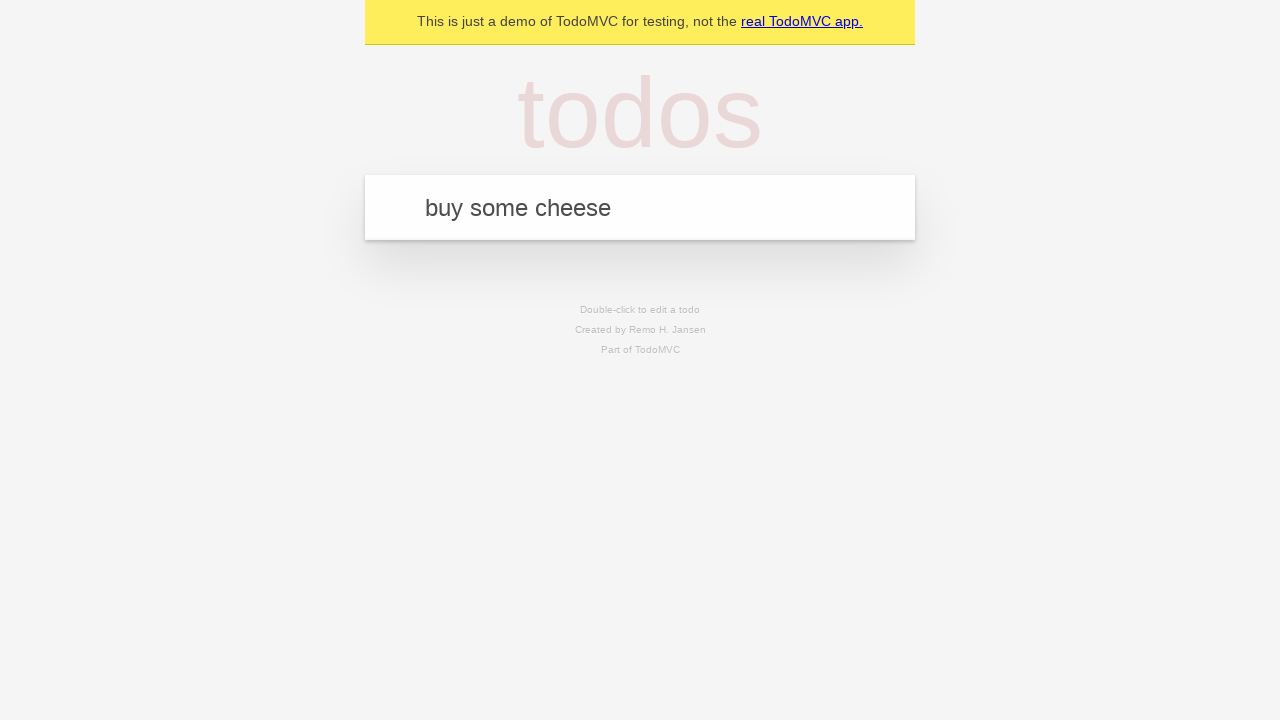

Pressed Enter to add first todo item on internal:attr=[placeholder="What needs to be done?"i]
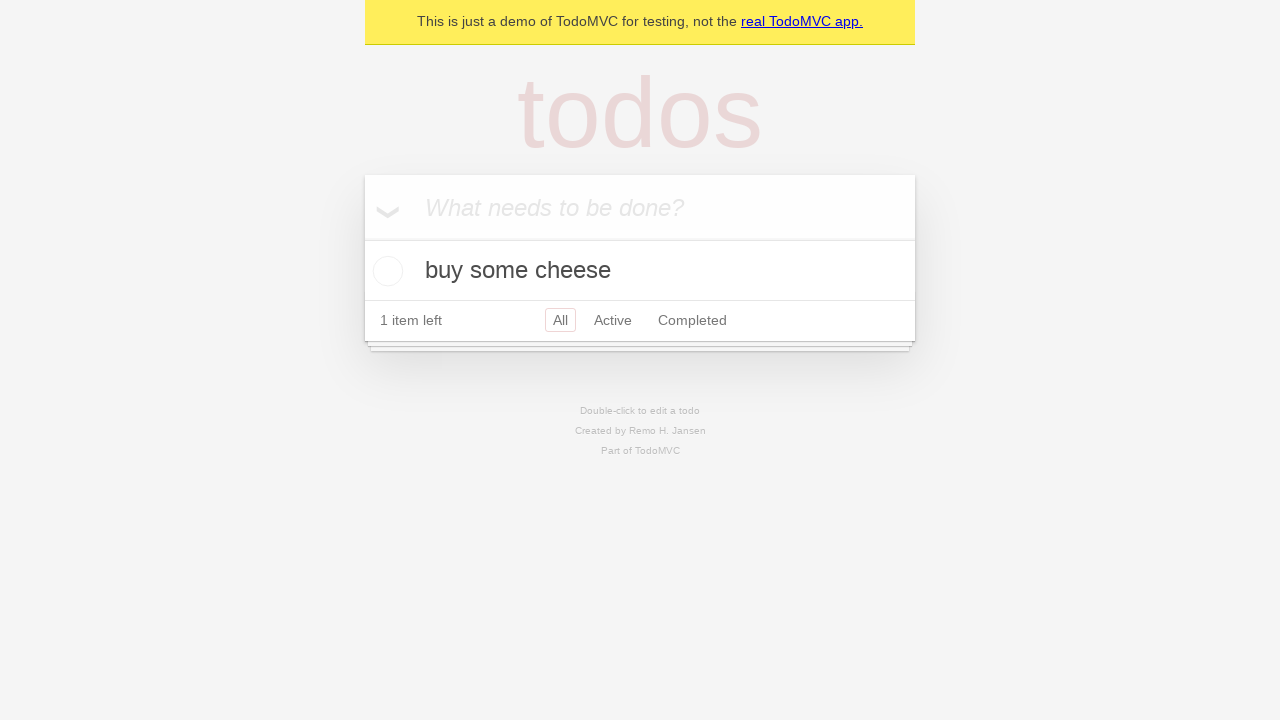

Filled todo input with 'feed the cat' on internal:attr=[placeholder="What needs to be done?"i]
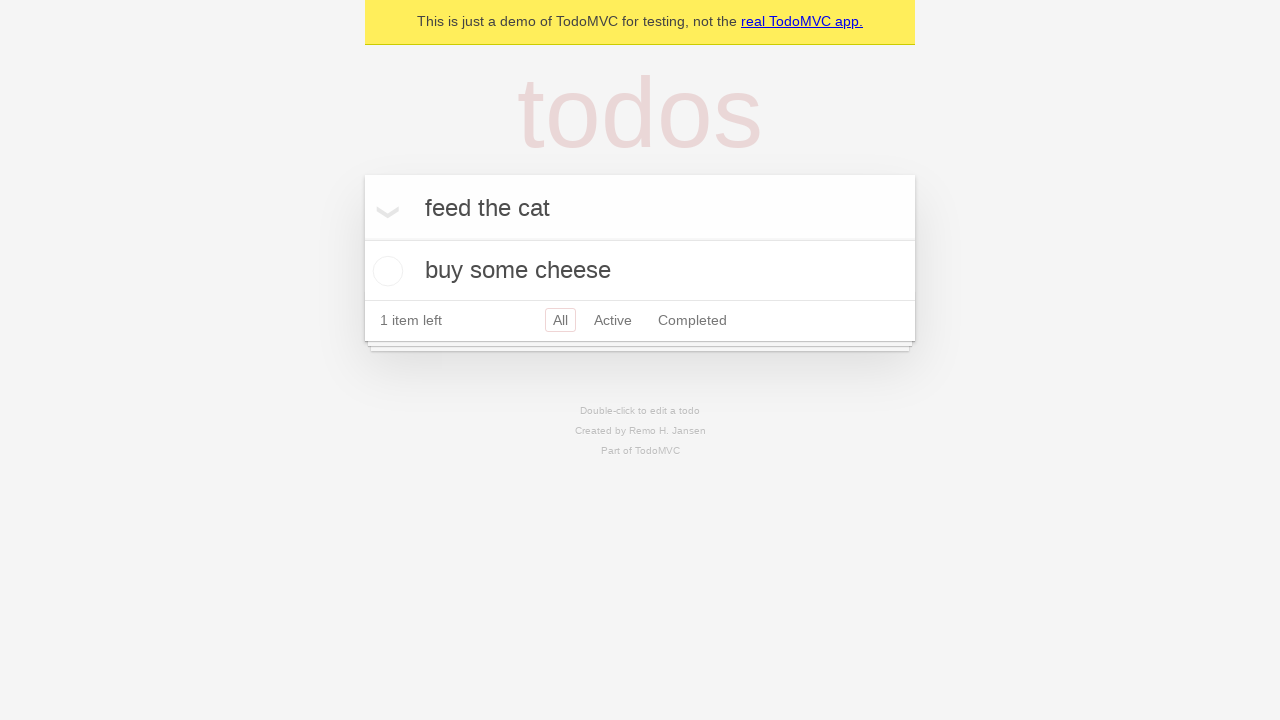

Pressed Enter to add second todo item on internal:attr=[placeholder="What needs to be done?"i]
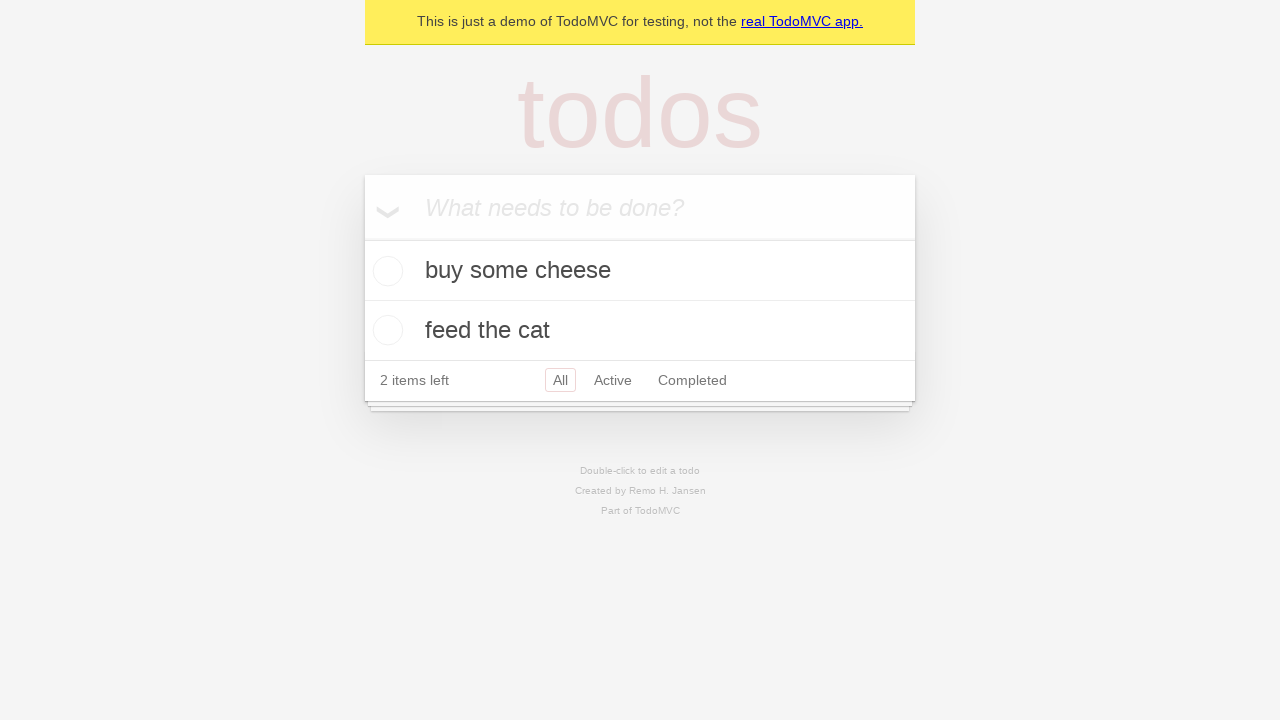

Checked the first todo item checkbox at (385, 271) on internal:testid=[data-testid="todo-item"s] >> nth=0 >> internal:role=checkbox
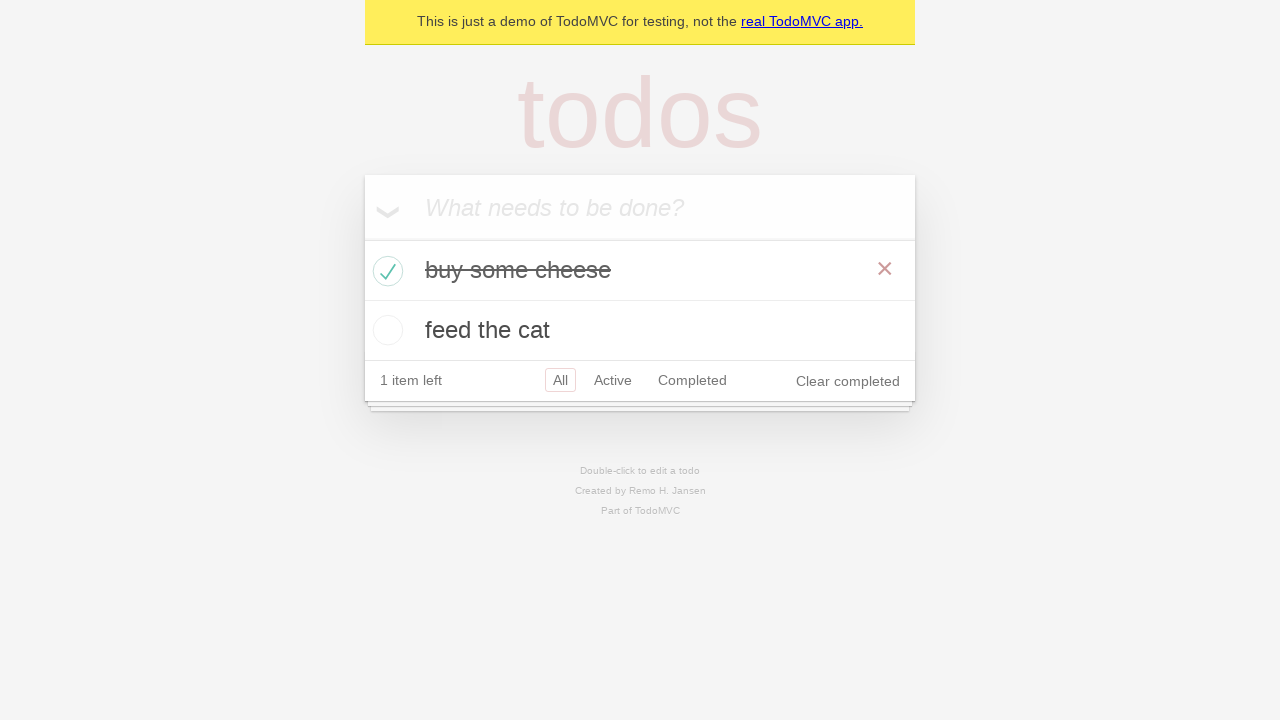

Unchecked the first todo item checkbox to mark it as incomplete at (385, 271) on internal:testid=[data-testid="todo-item"s] >> nth=0 >> internal:role=checkbox
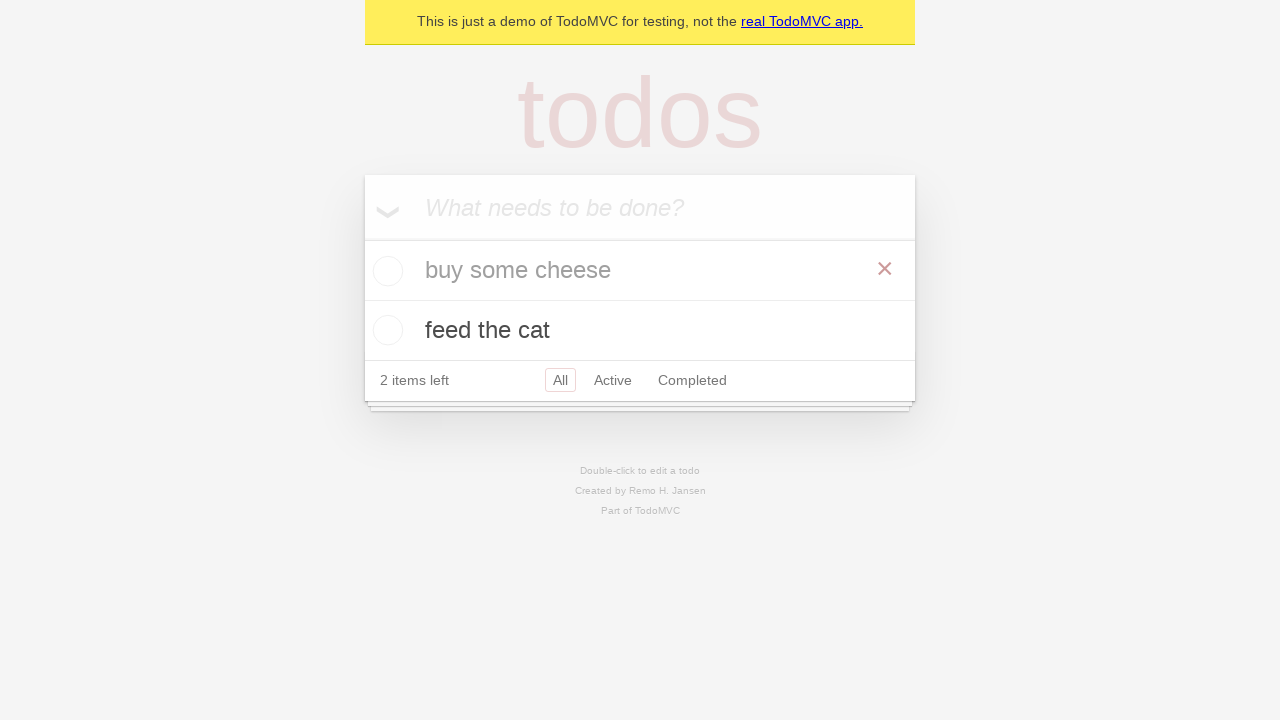

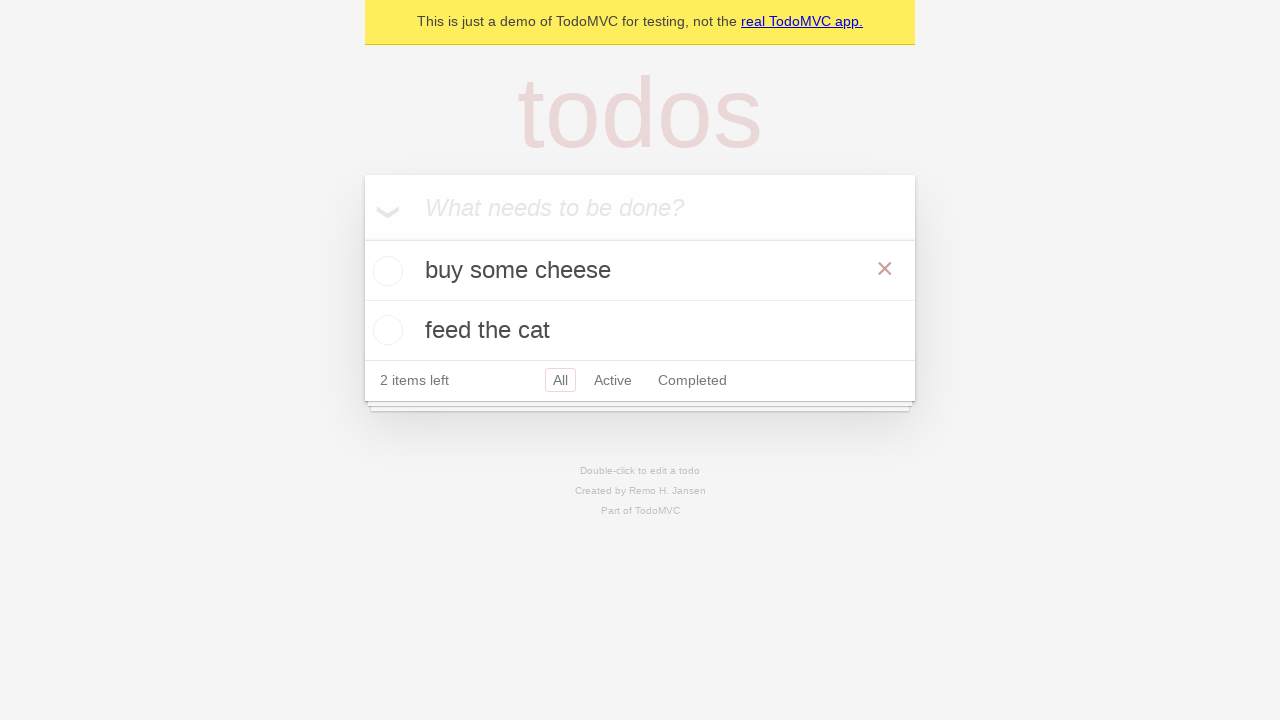